Tests the registration form by filling in first name, last name, and email fields, then submitting and verifying successful registration message appears.

Starting URL: https://suninjuly.github.io/registration1.html

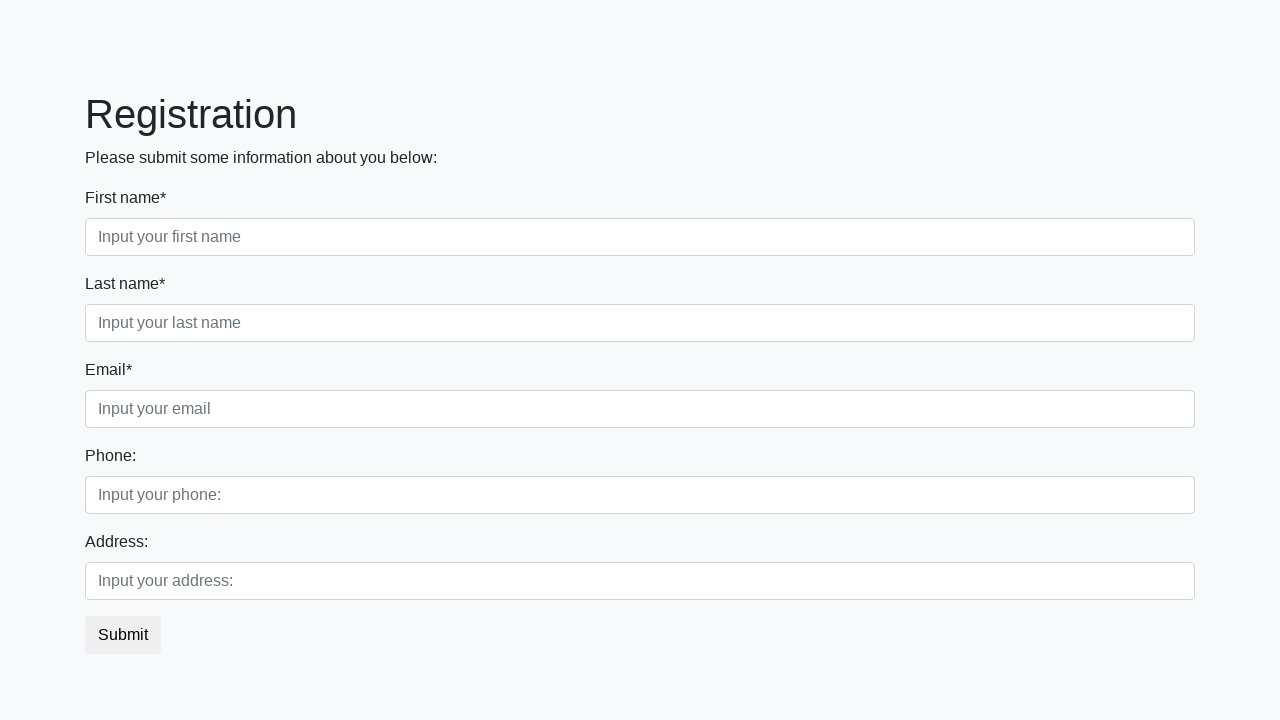

Navigated to registration form page
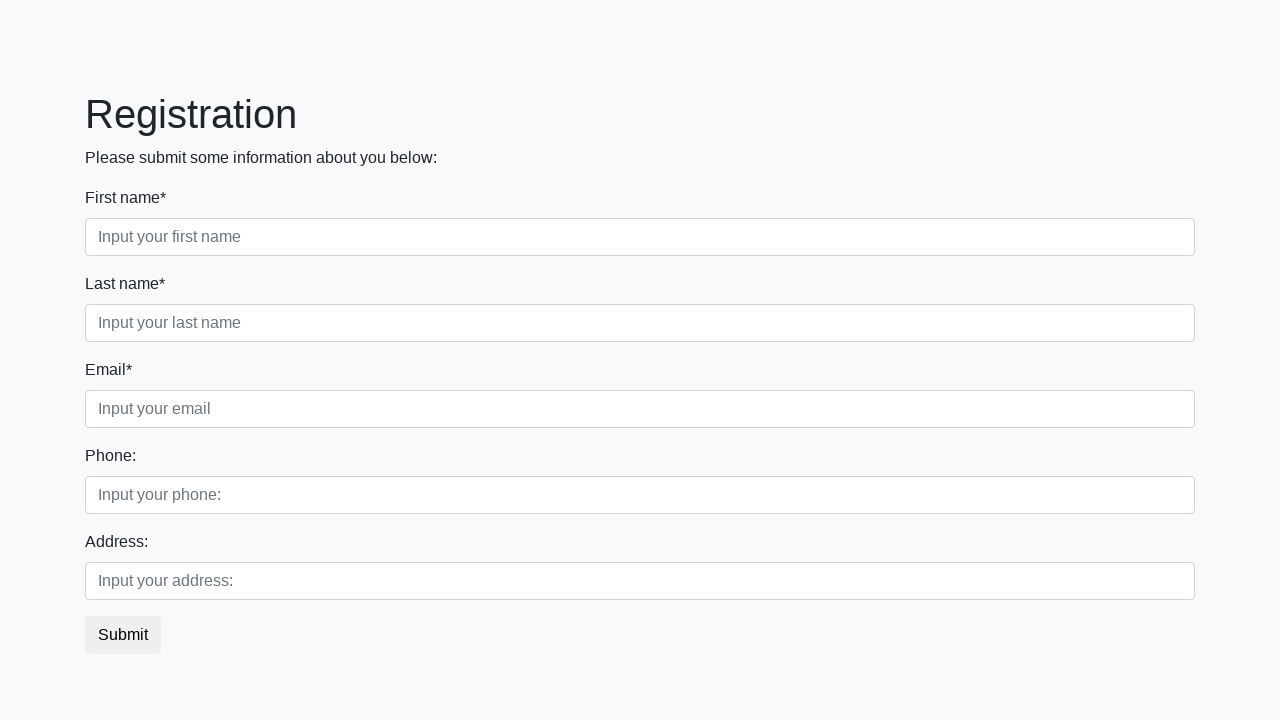

Filled first name field with 'Mikhail' on .first_block .first
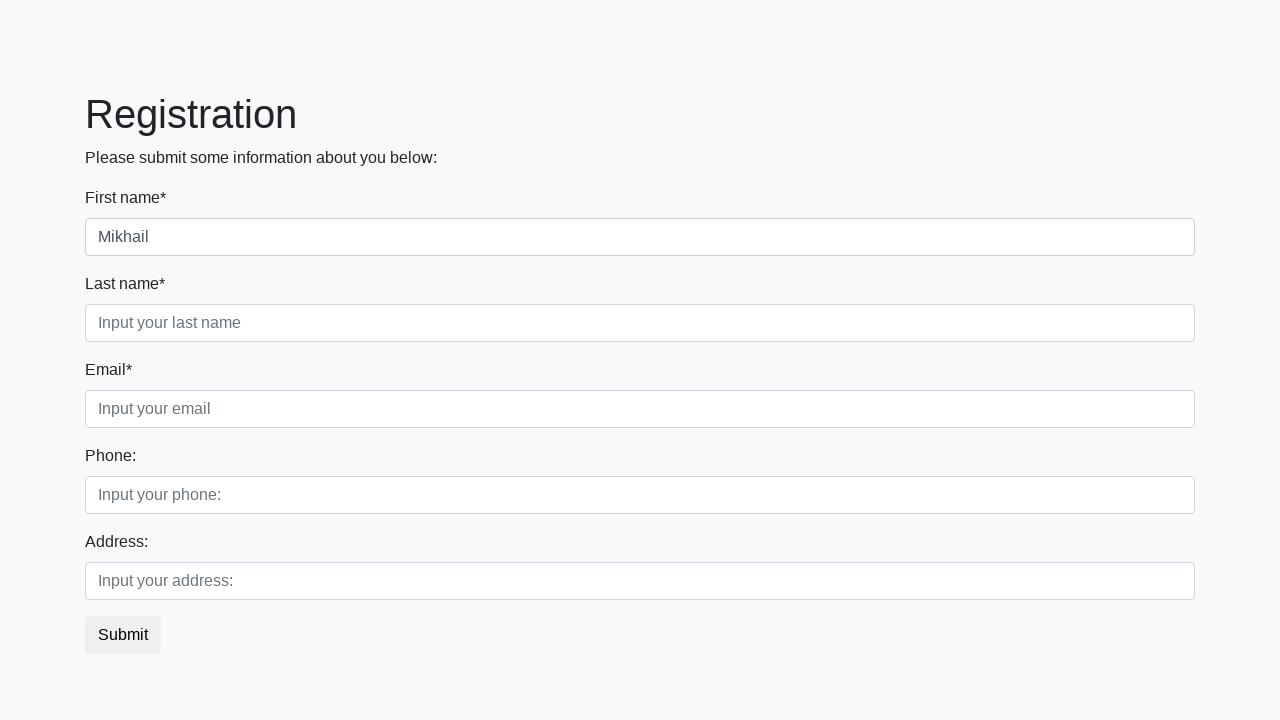

Filled last name field with 'Petrov' on .first_block .second
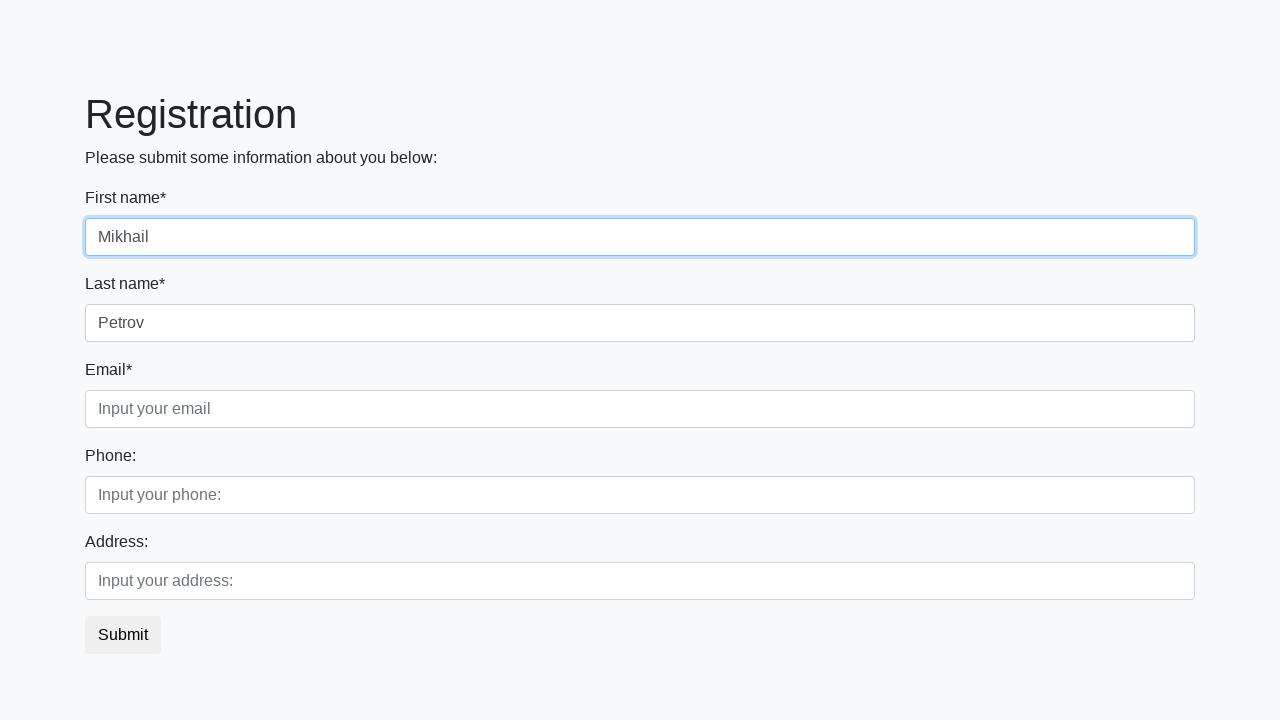

Filled email field with 'mikhail.petrov@example.com' on .first_block .third
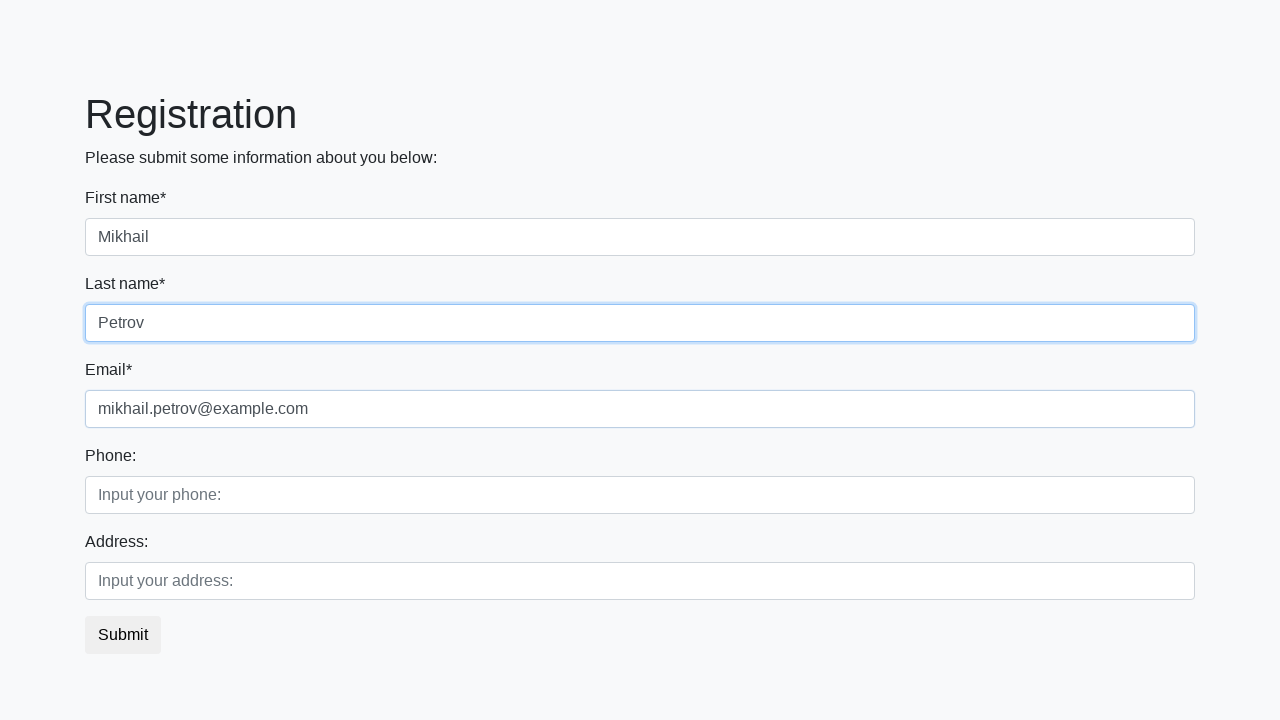

Clicked submit button to register at (123, 635) on button.btn
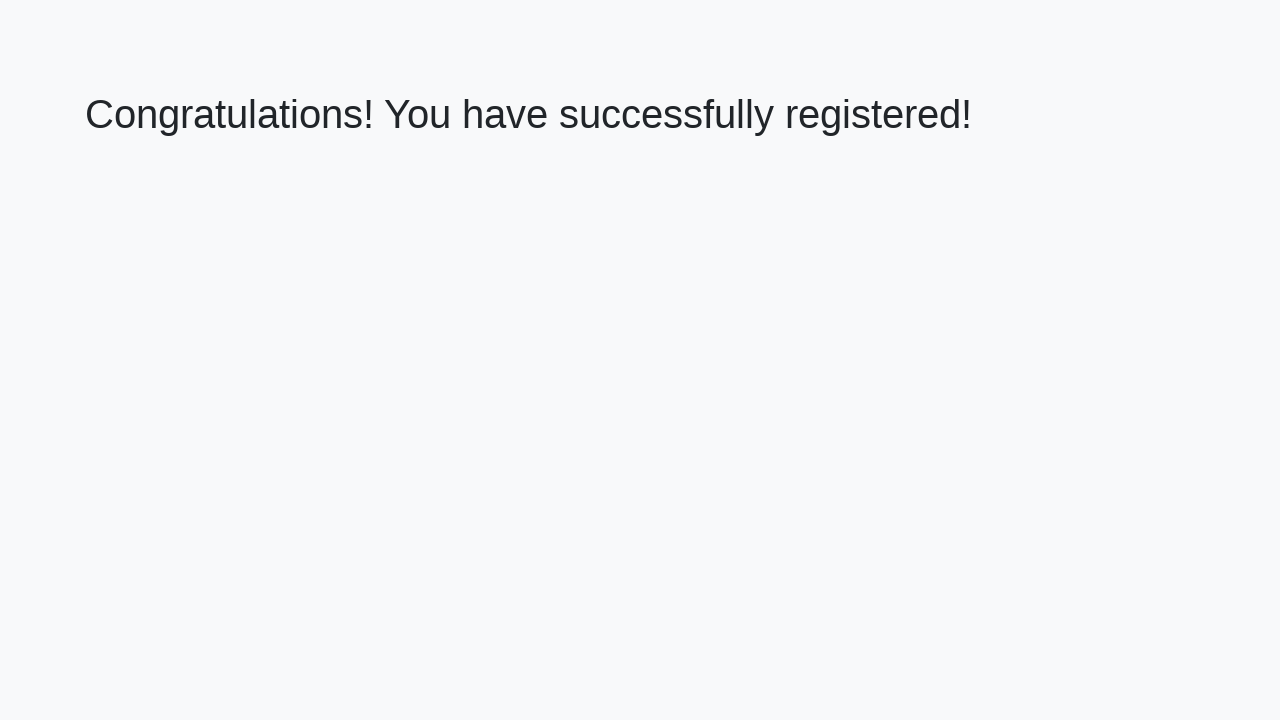

Success message heading loaded
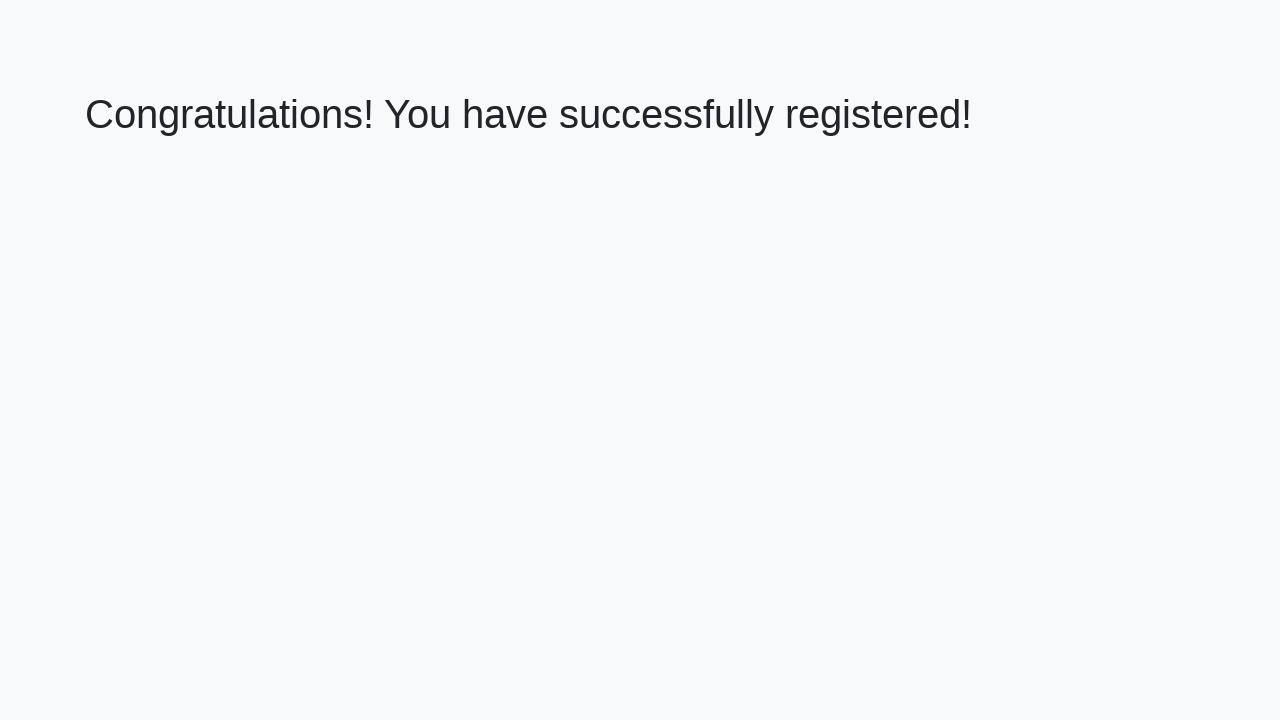

Retrieved success message text
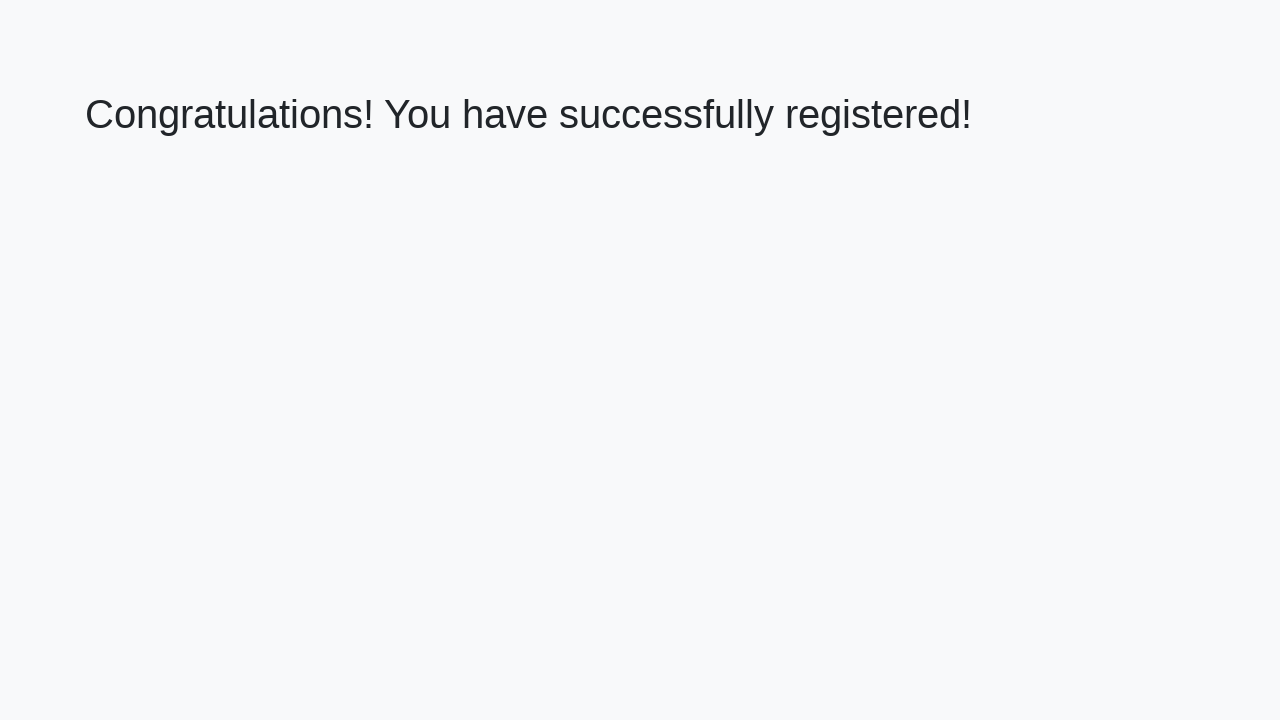

Verified success message: 'Congratulations! You have successfully registered!'
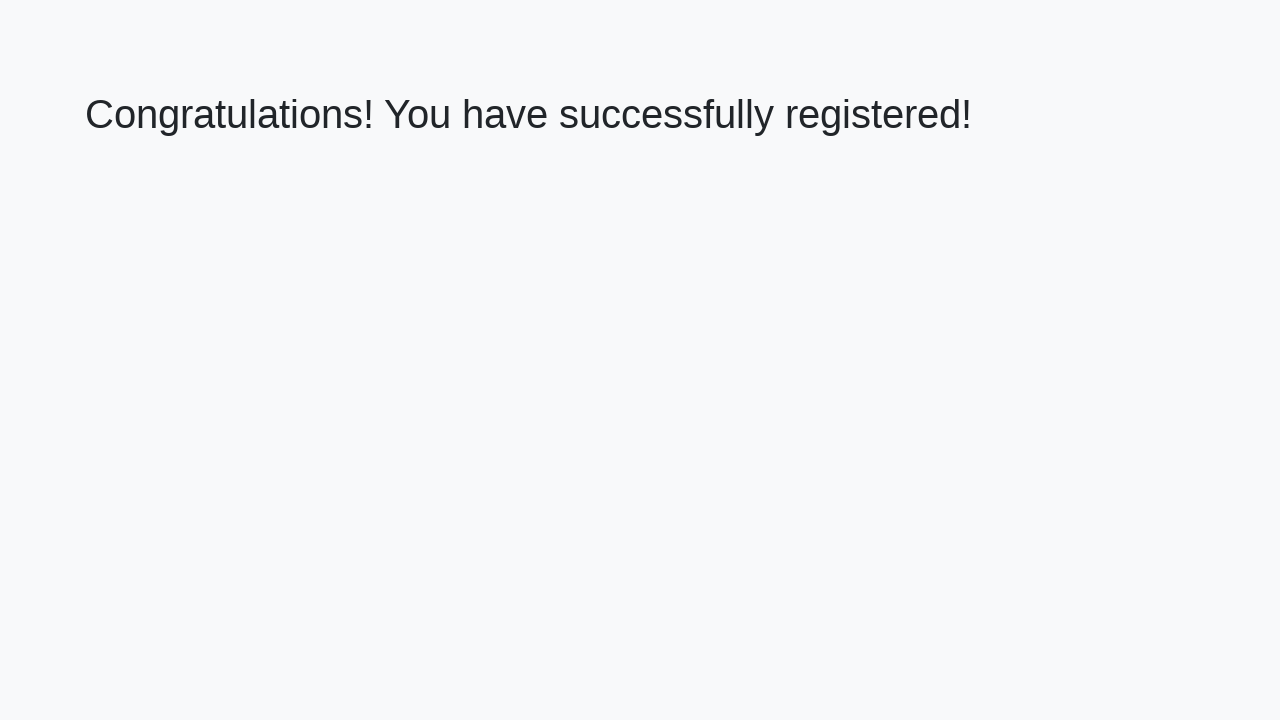

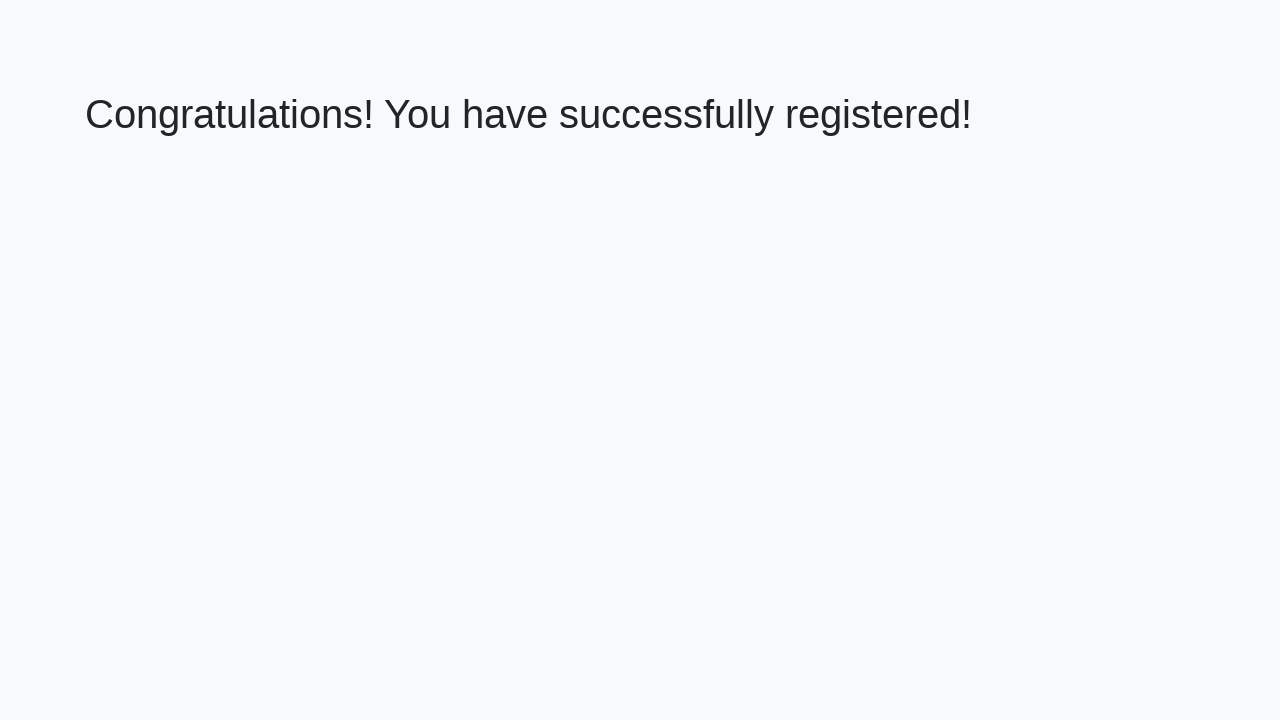